Tests a math problem form by reading two numbers, calculating their sum, selecting the result from a dropdown menu, and submitting the form

Starting URL: https://suninjuly.github.io/selects2.html

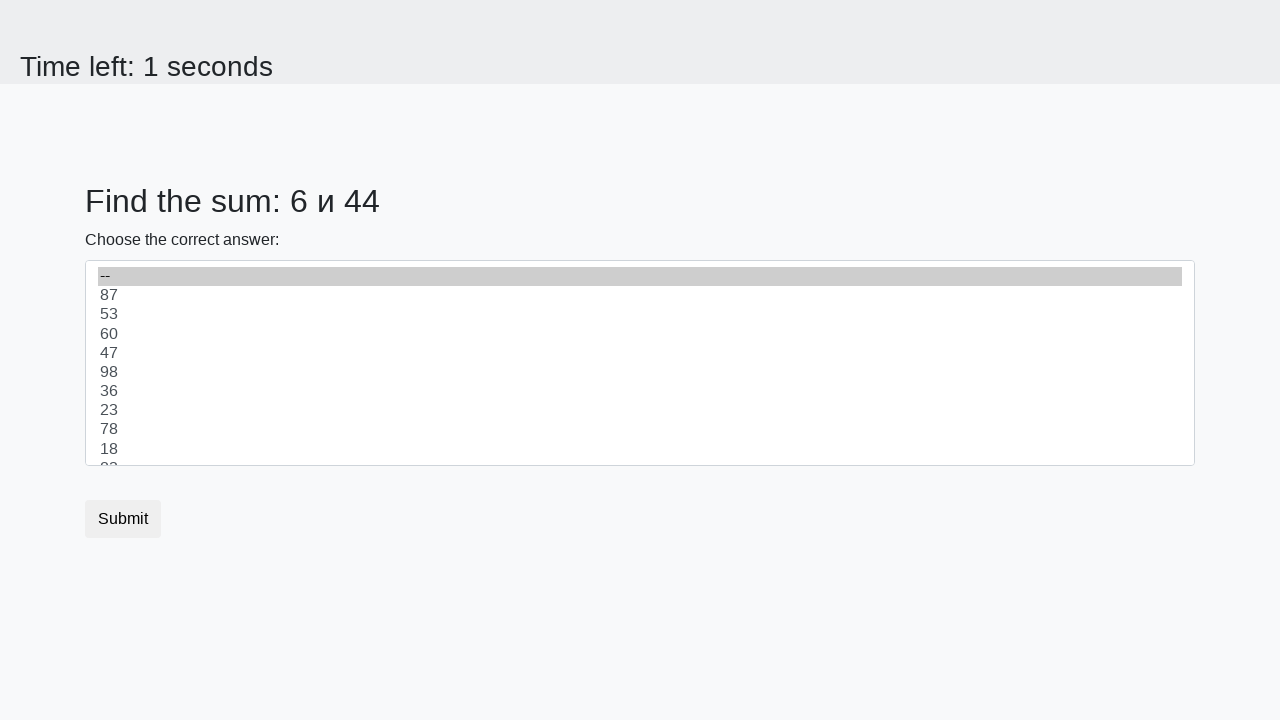

Navigated to math problem form page
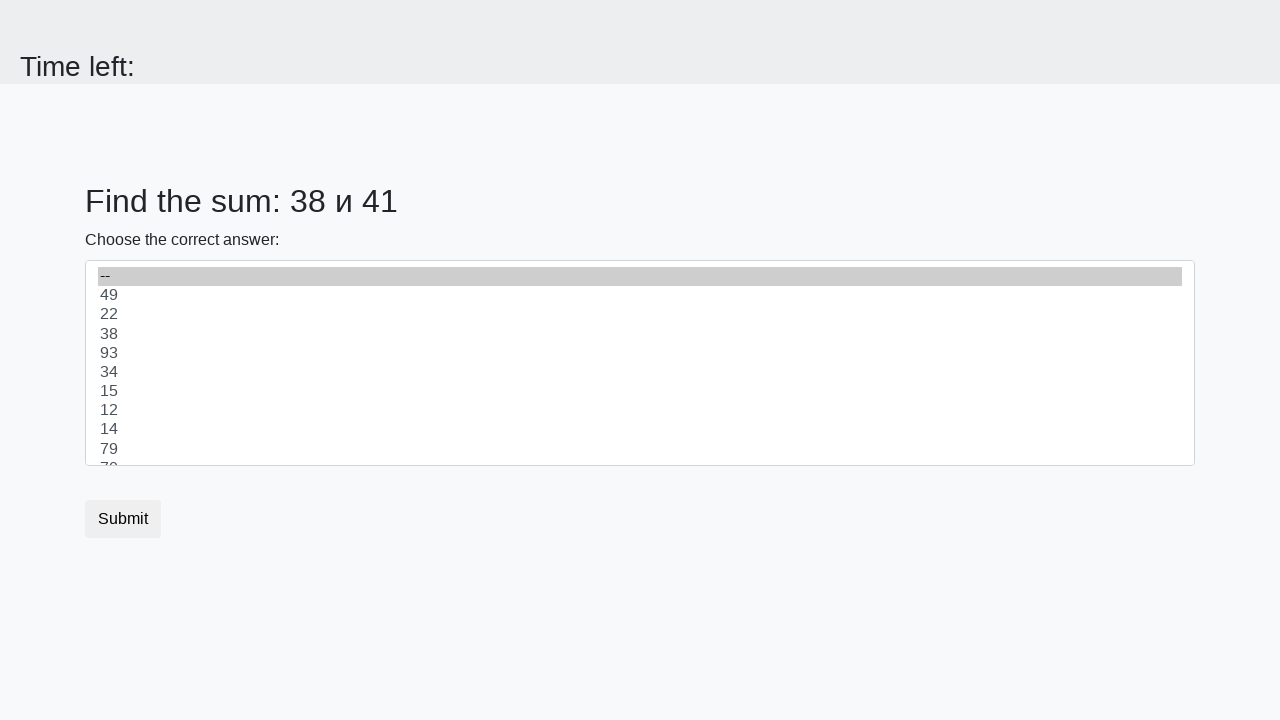

Read first number from page: 38
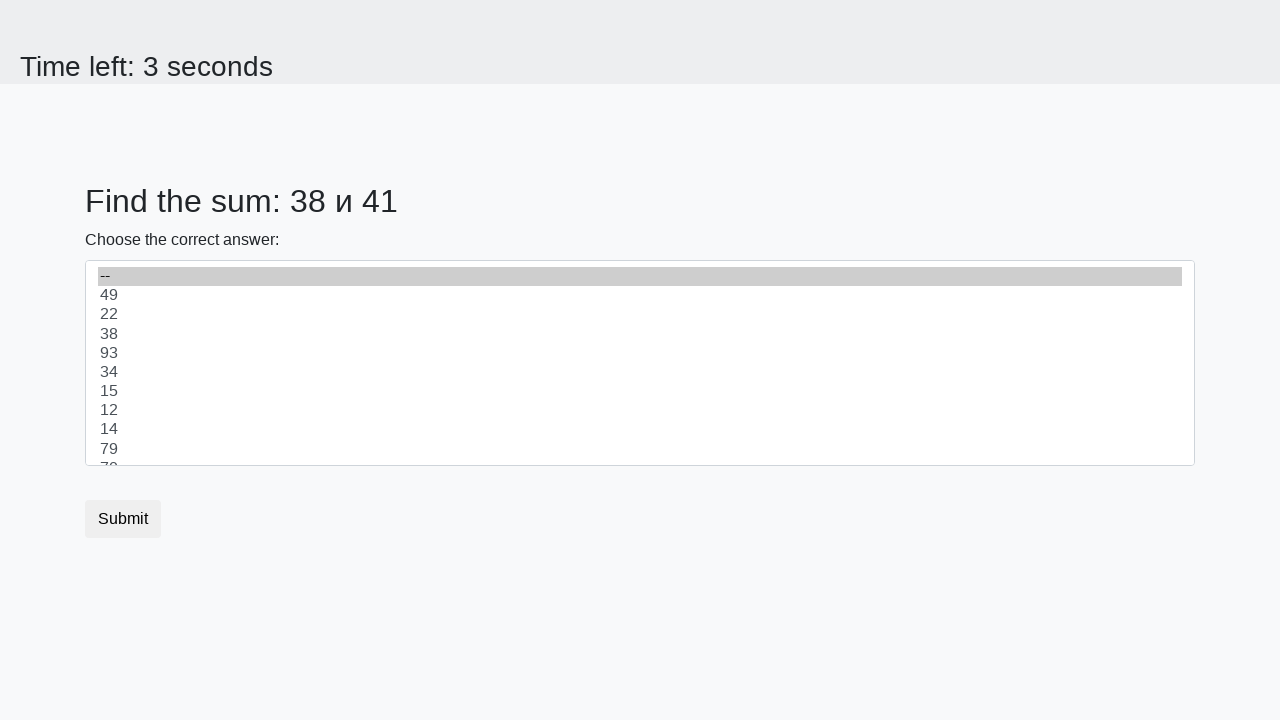

Read second number from page: 41
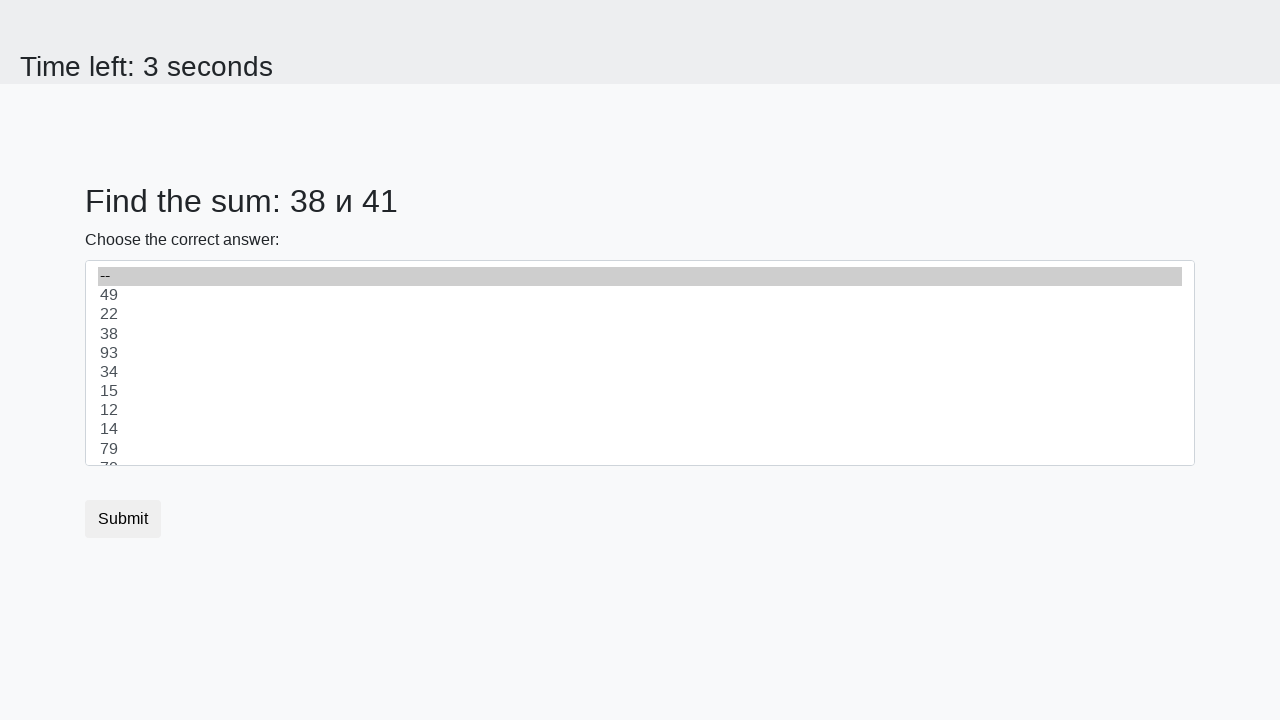

Calculated sum of numbers: 38 + 41 = 79
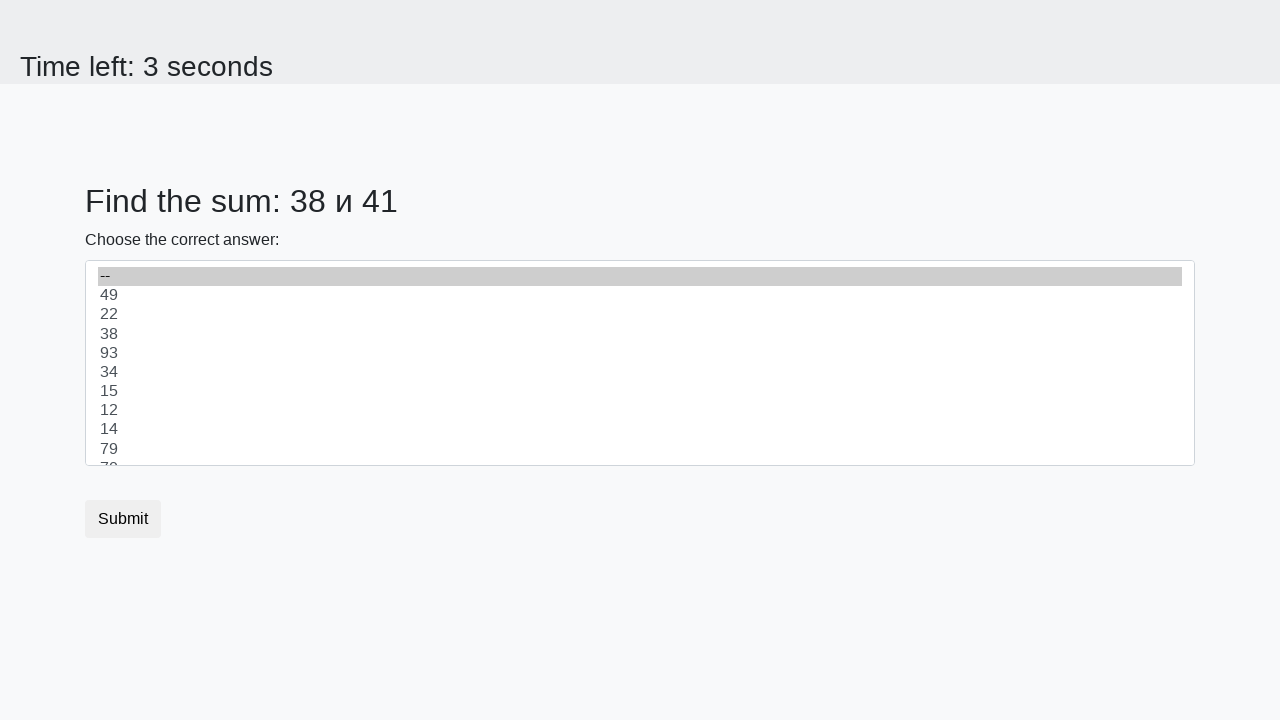

Clicked dropdown to open menu at (640, 363) on xpath=//*[@id="dropdown"]
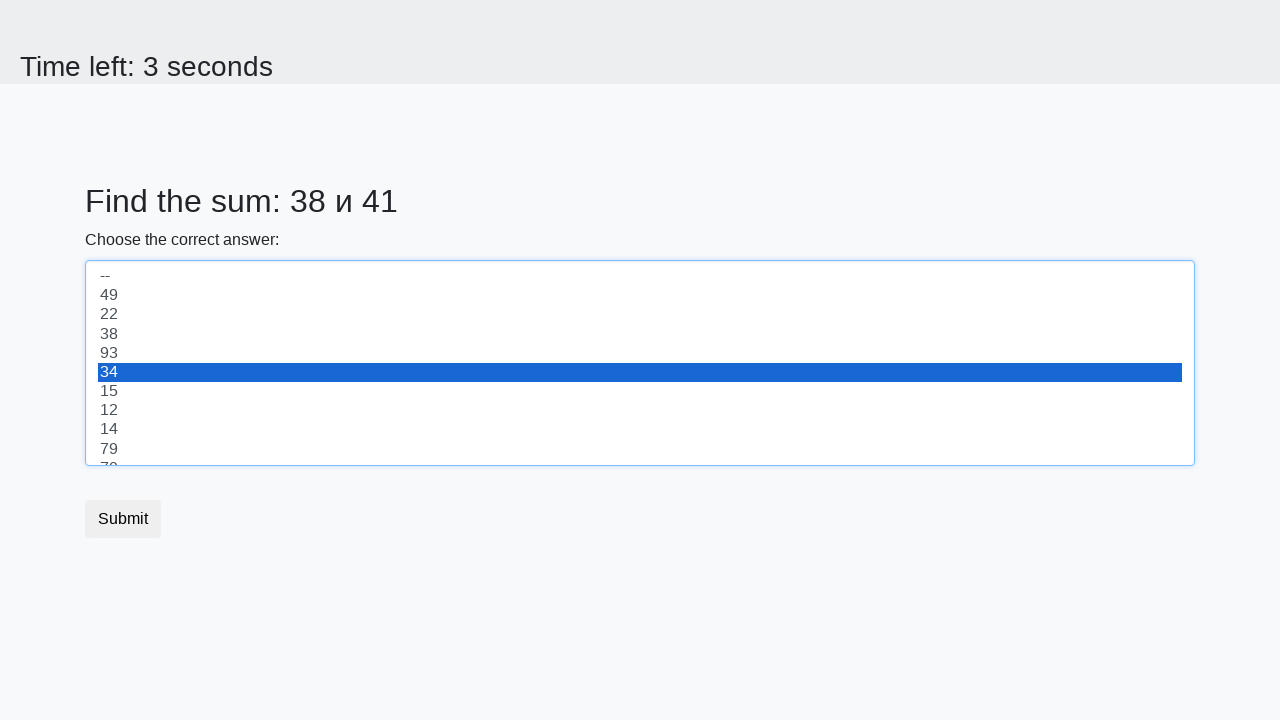

Selected sum value 79 from dropdown at (640, 449) on [value='79']
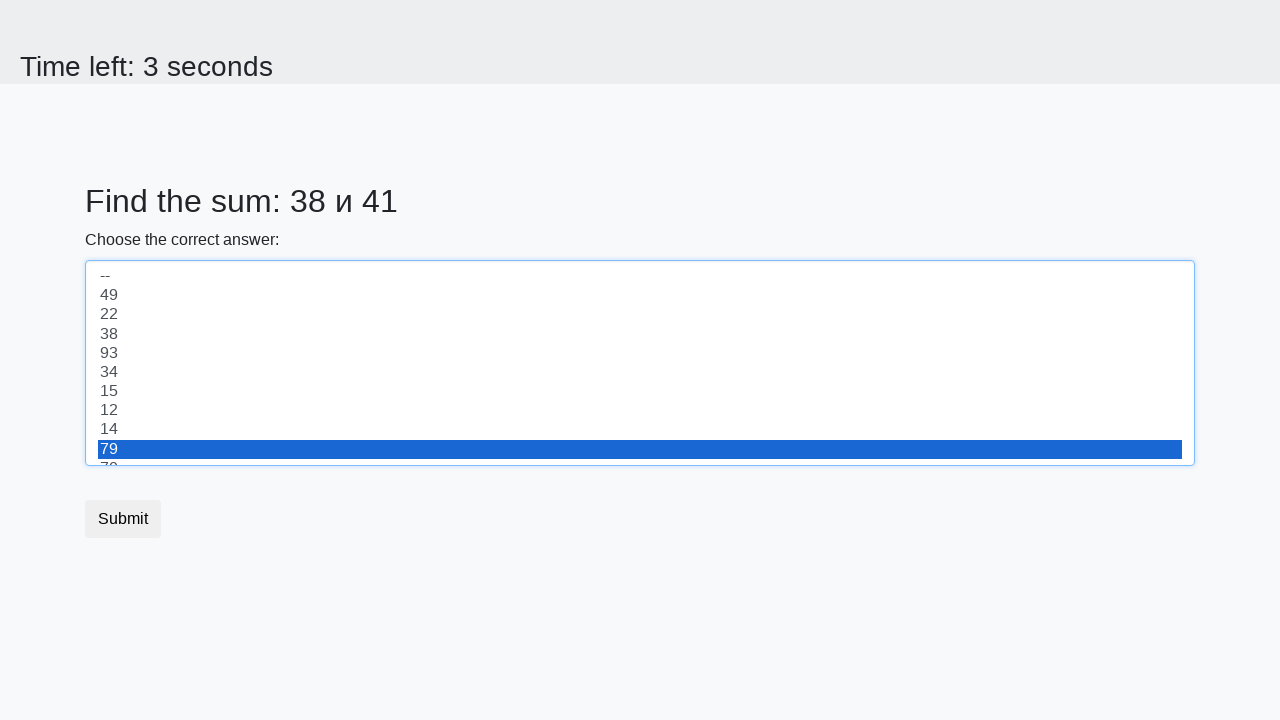

Clicked submit button to submit form at (123, 519) on button
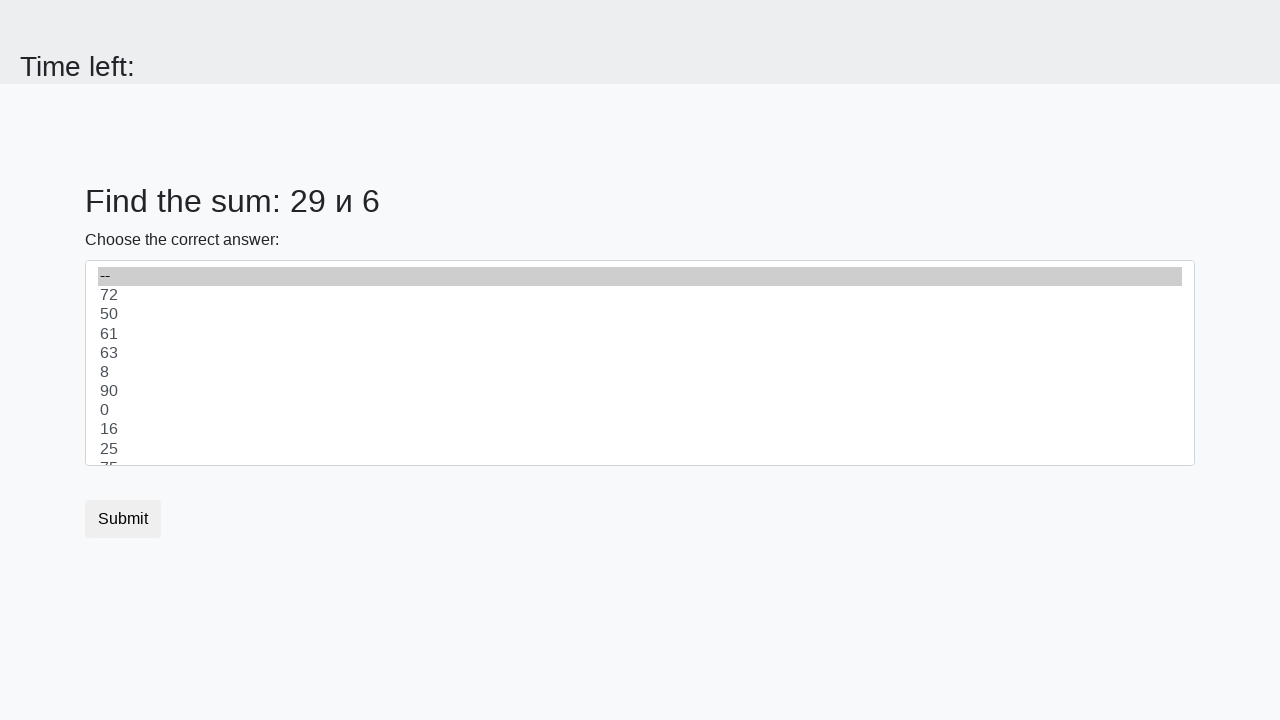

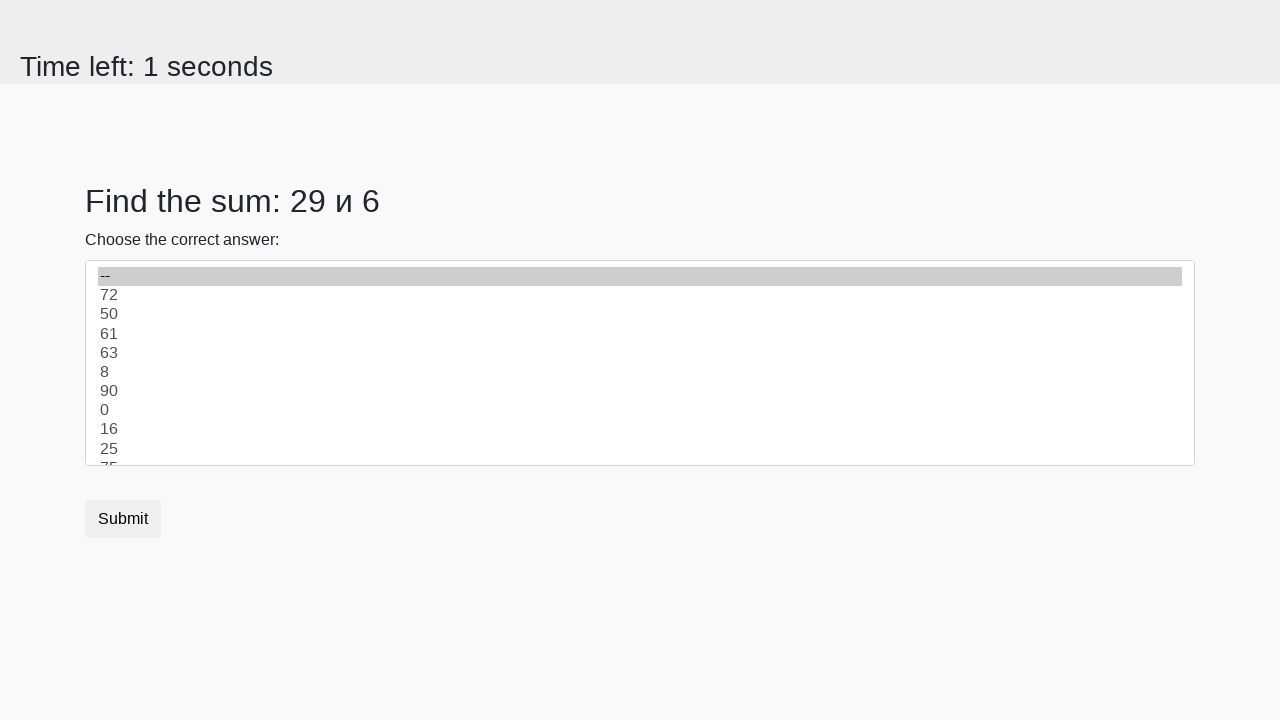